Tests a registration form by filling in first name and email fields, then submitting the form and verifying the success message

Starting URL: http://suninjuly.github.io/registration2.html

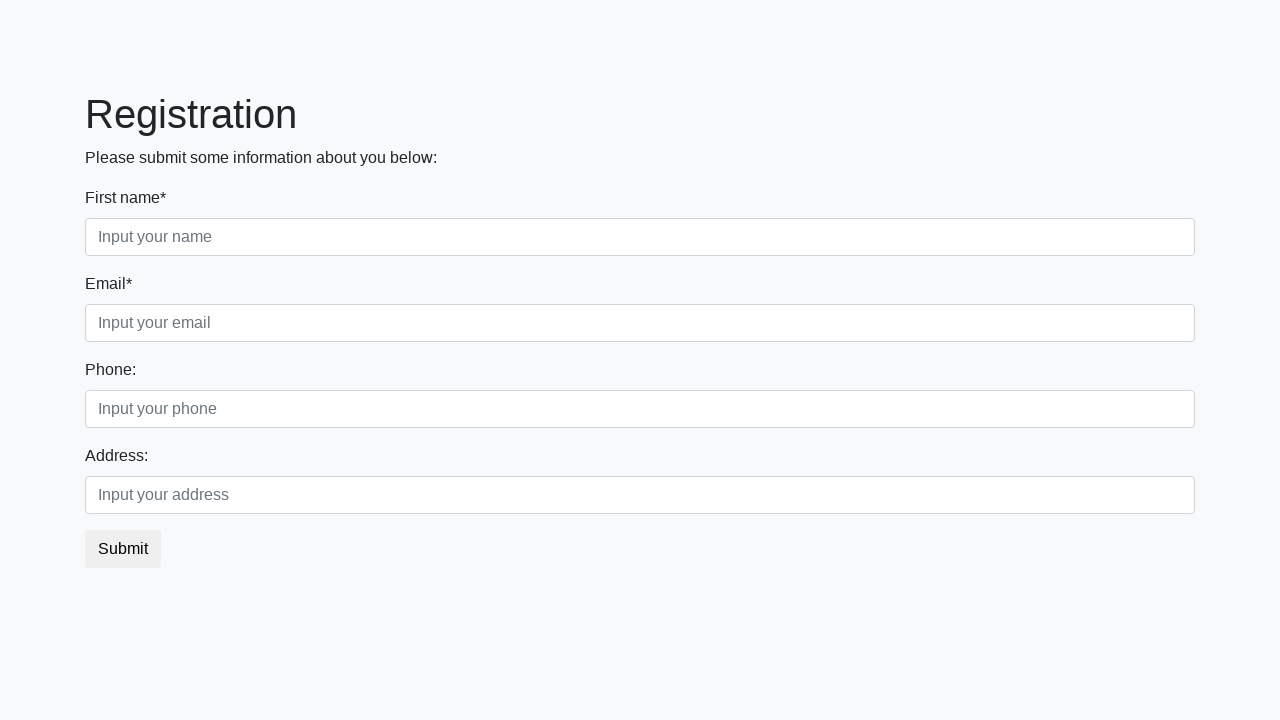

Filled first name field with 'Ivan' on //input[@placeholder="Input your name"]
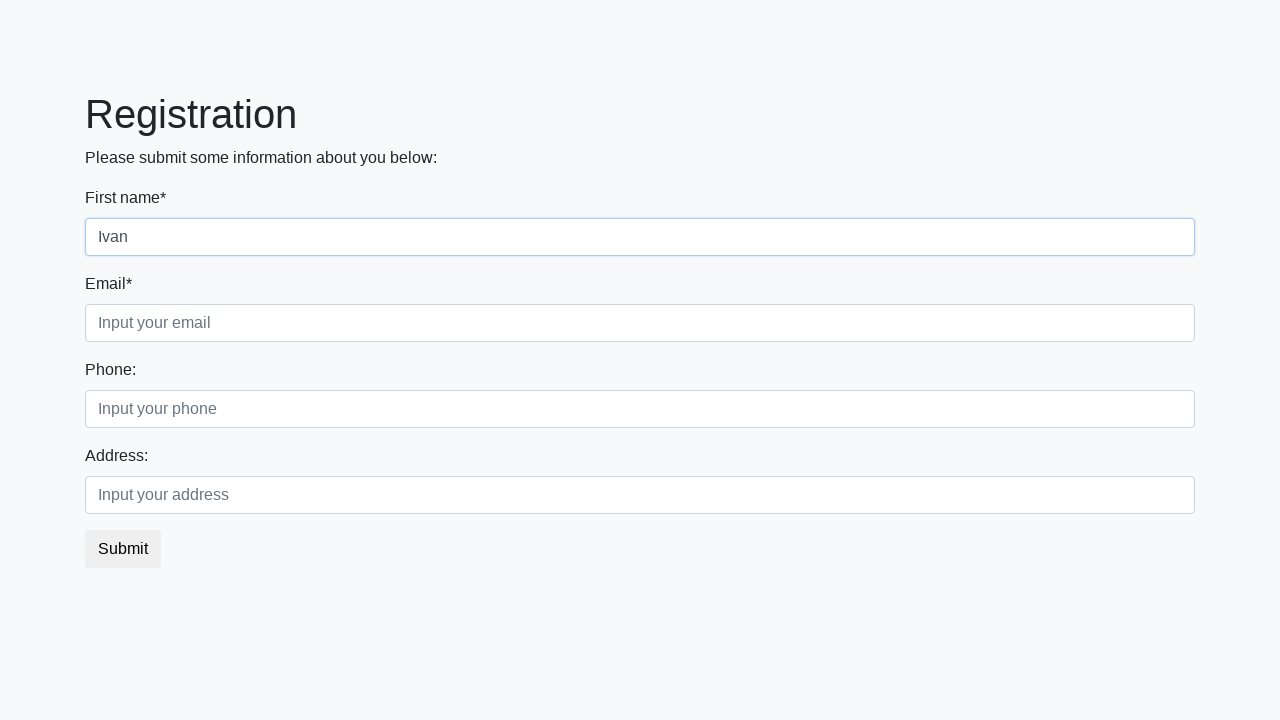

Filled email field with 'testuser@example.com' on //input[@placeholder="Input your email"]
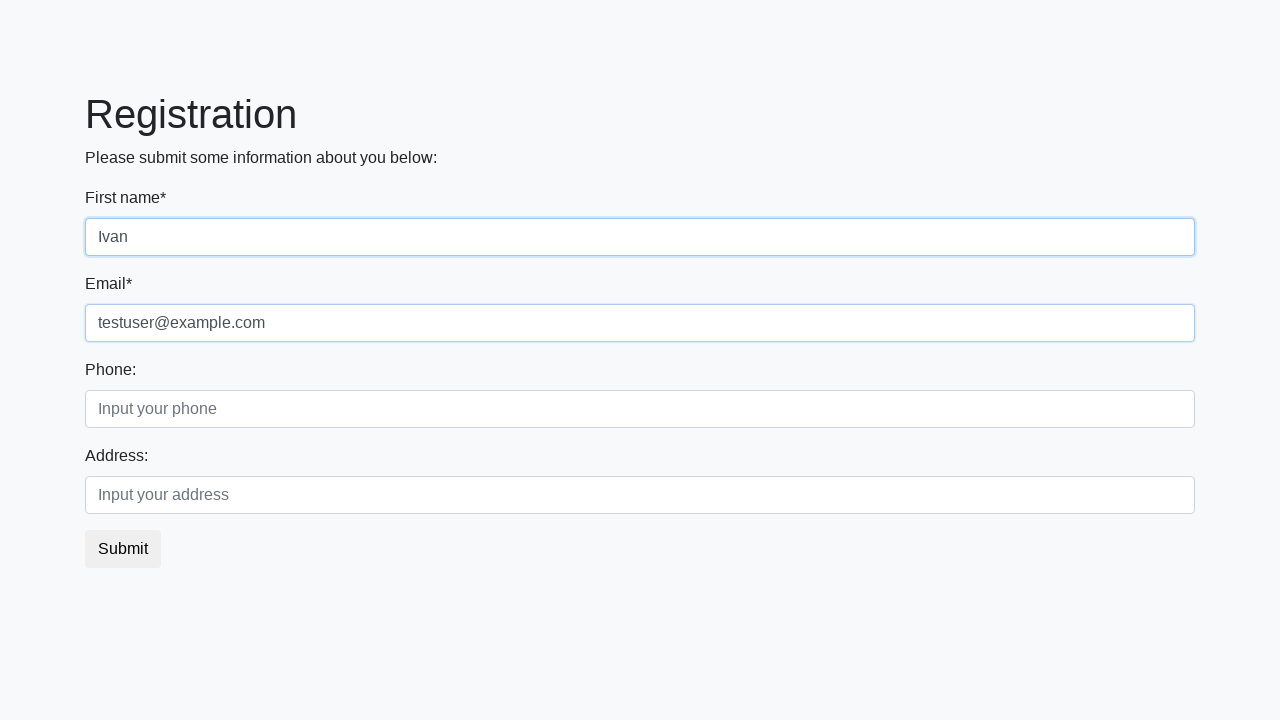

Clicked submit button to register at (123, 549) on button.btn
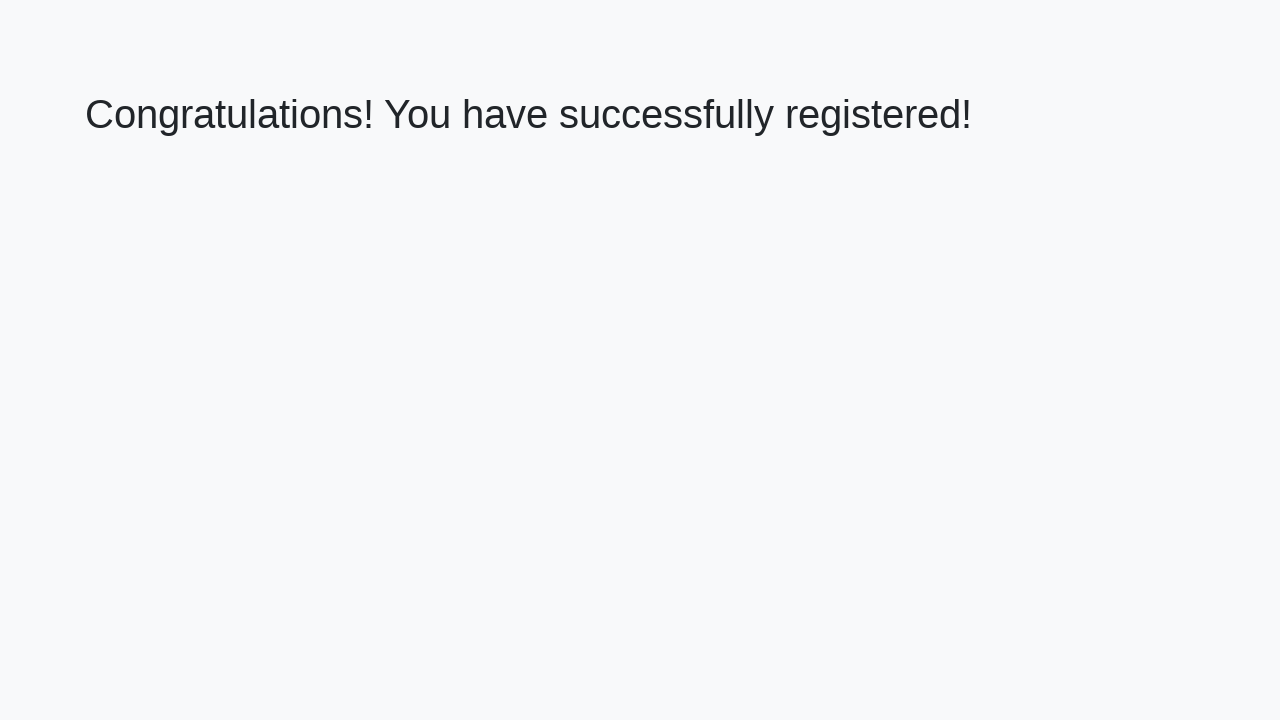

Success message header loaded
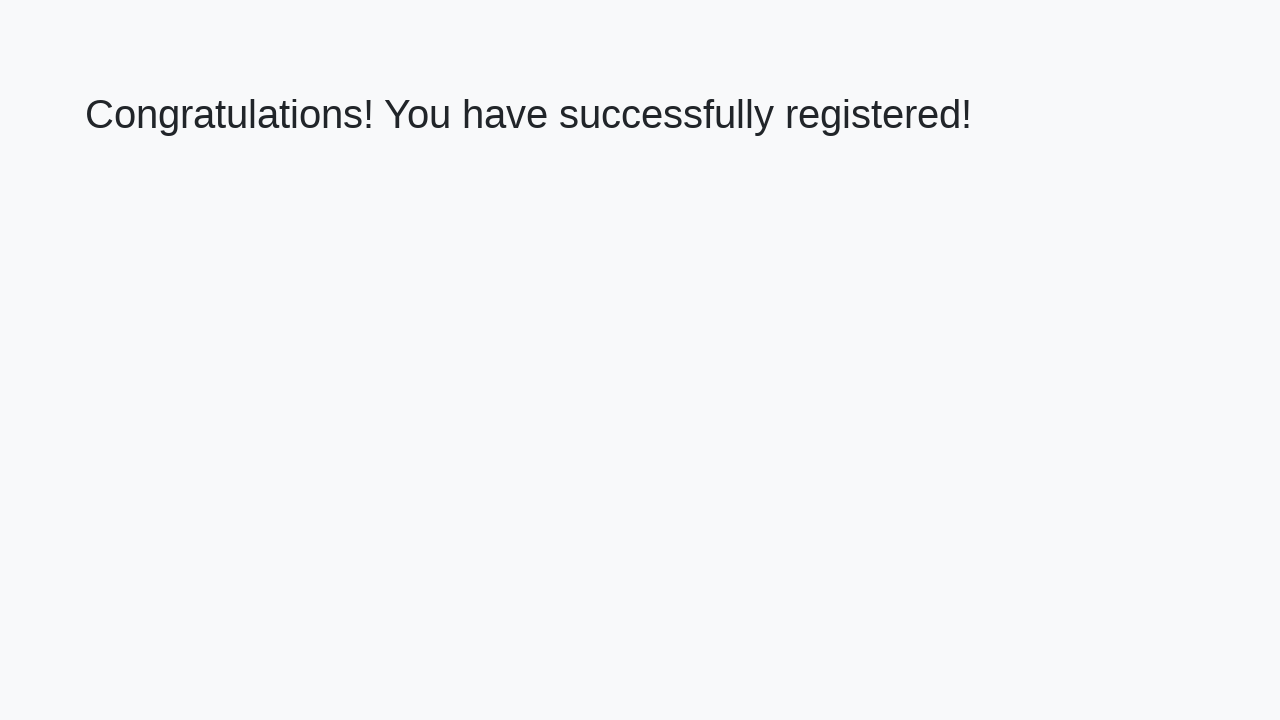

Retrieved success message text
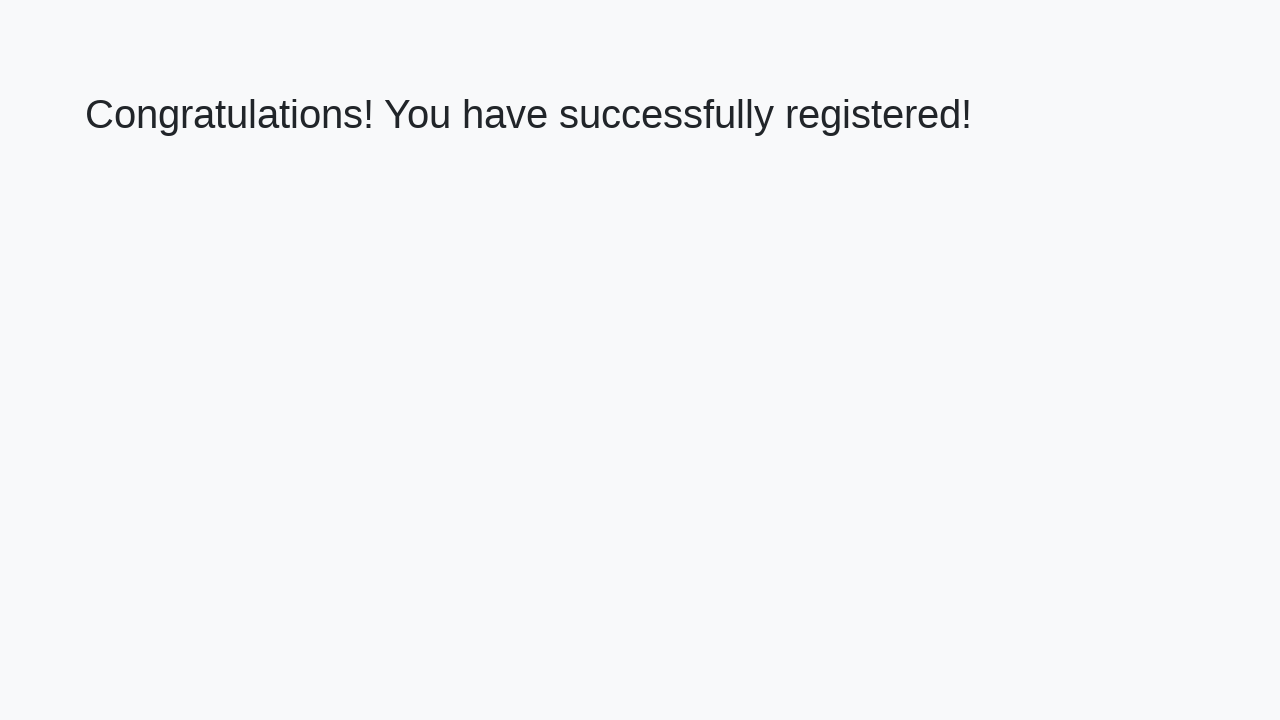

Verified success message: 'Congratulations! You have successfully registered!'
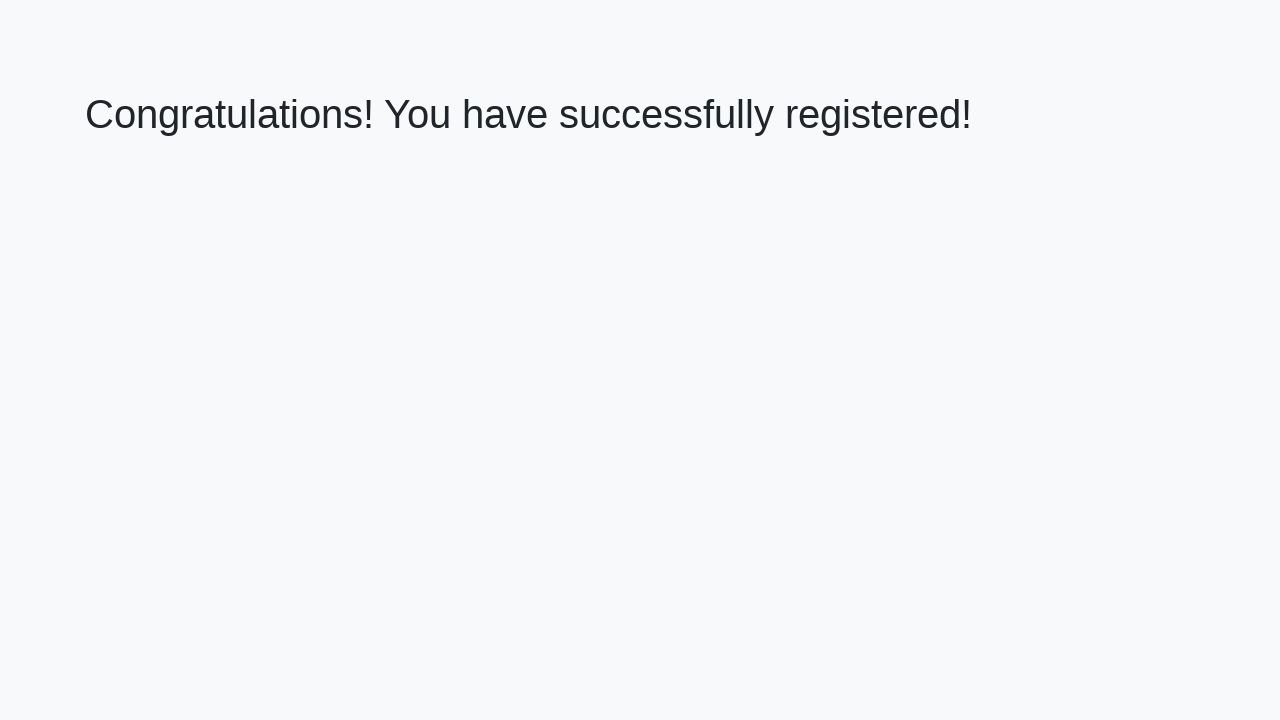

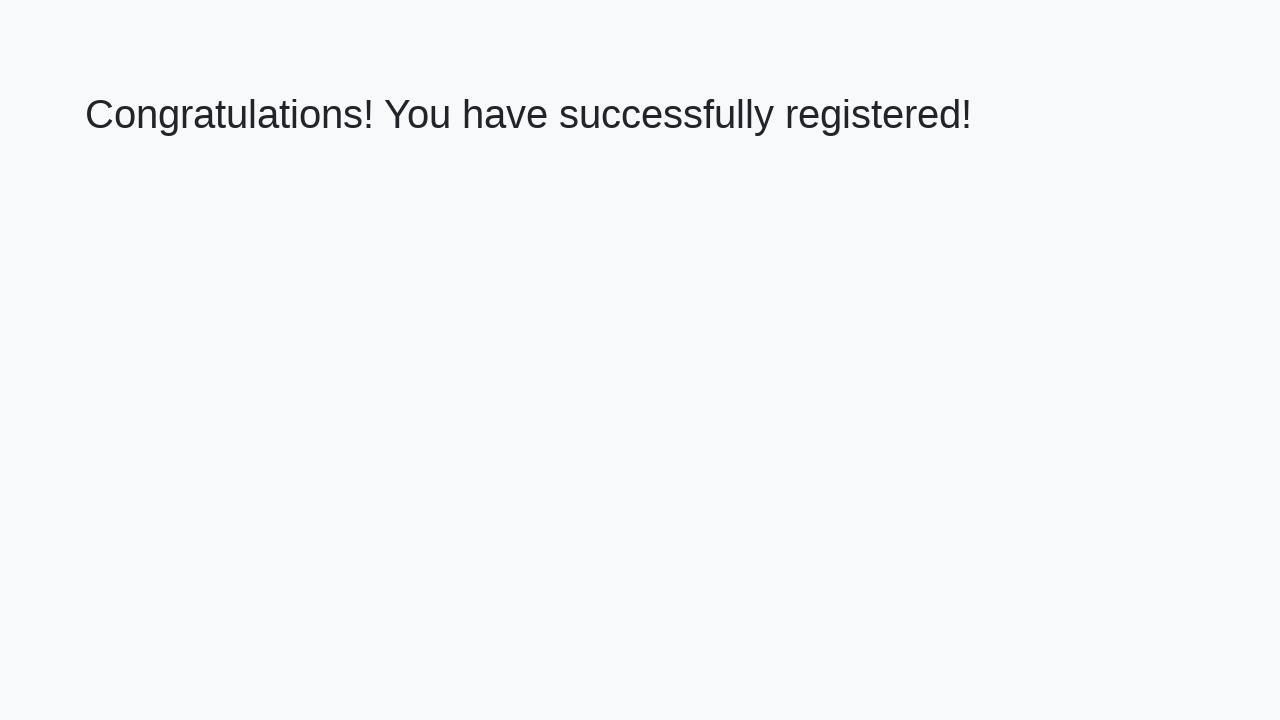